Tests that Clear completed button is hidden when there are no completed items

Starting URL: https://demo.playwright.dev/todomvc

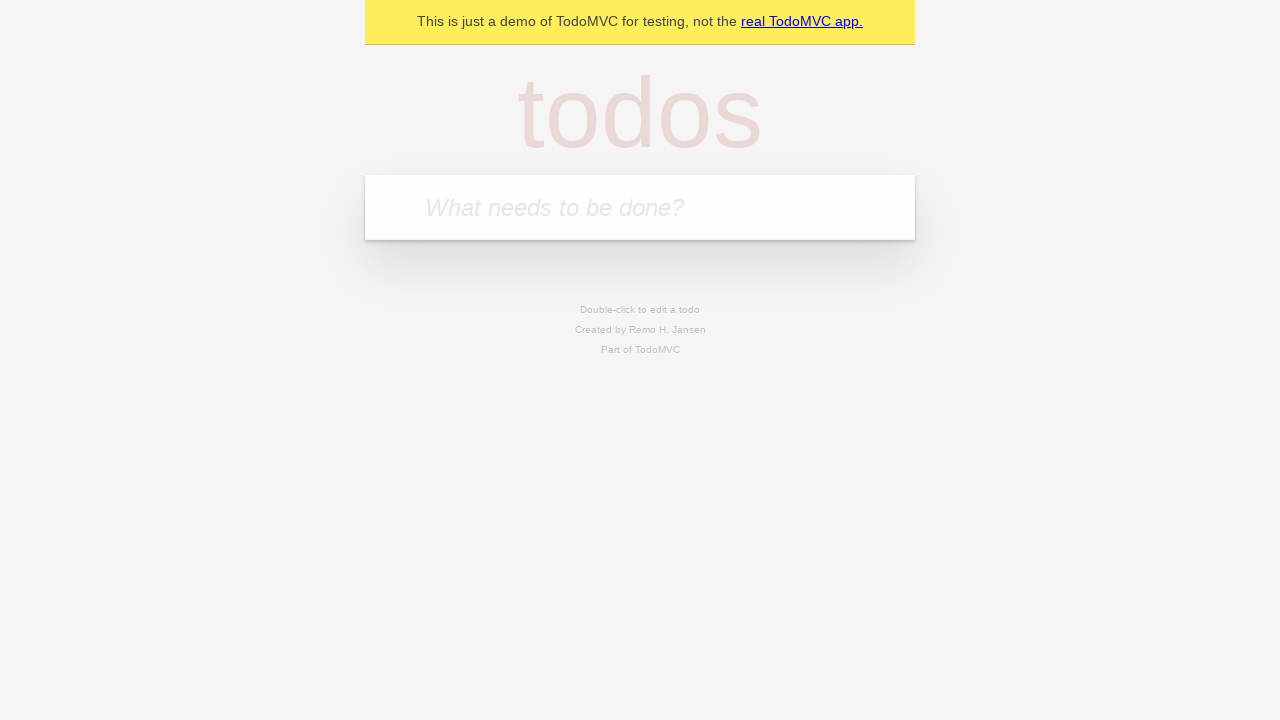

Filled input field with first todo: 'buy some cheese' on internal:attr=[placeholder="What needs to be done?"i]
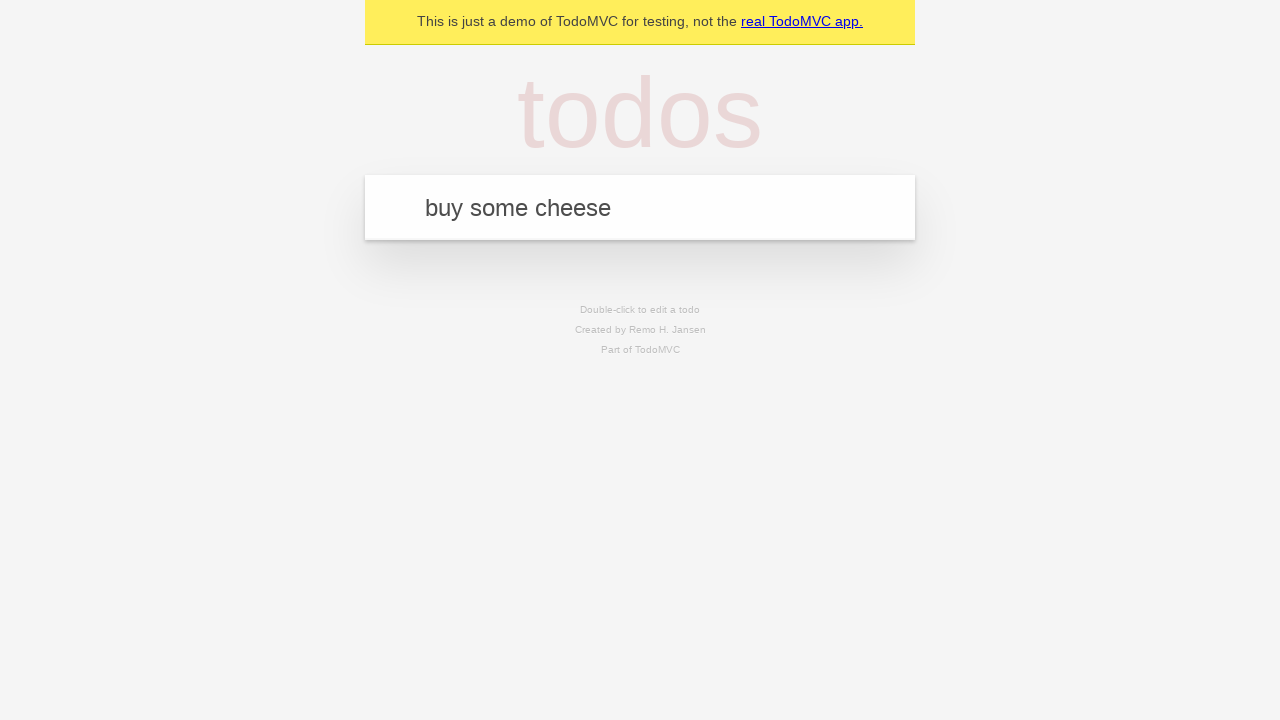

Pressed Enter to add first todo on internal:attr=[placeholder="What needs to be done?"i]
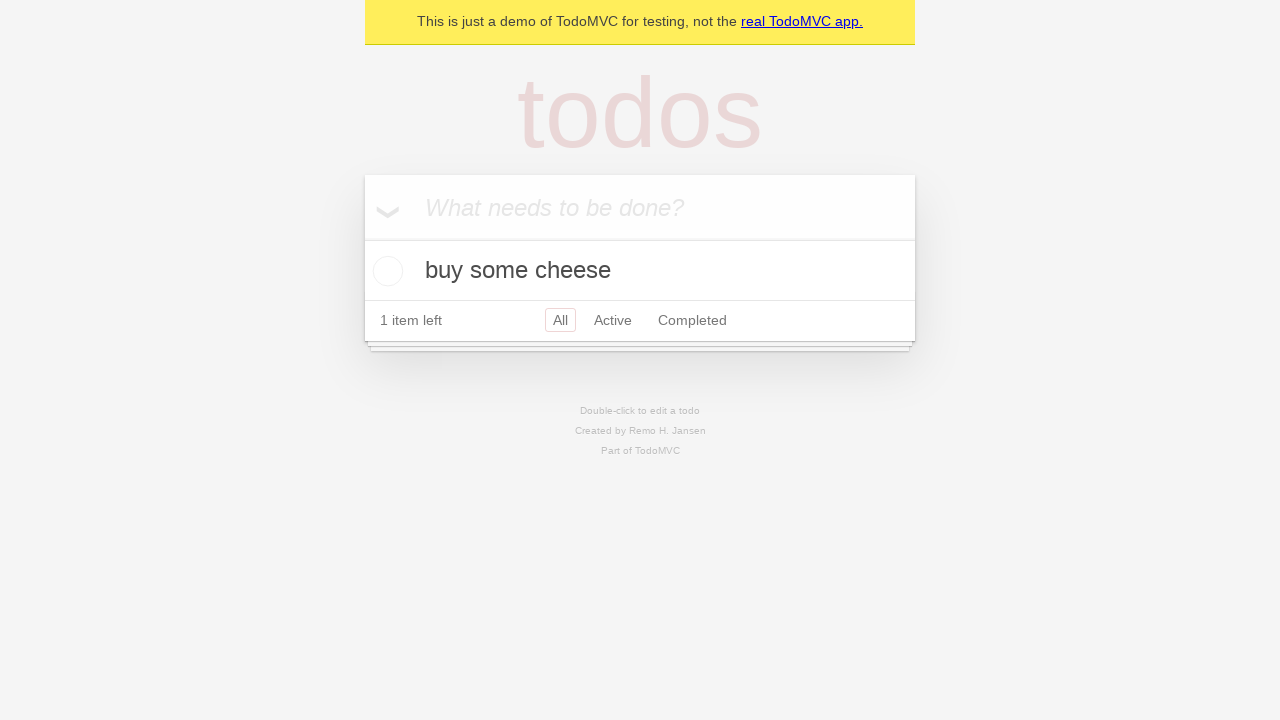

Filled input field with second todo: 'feed the cat' on internal:attr=[placeholder="What needs to be done?"i]
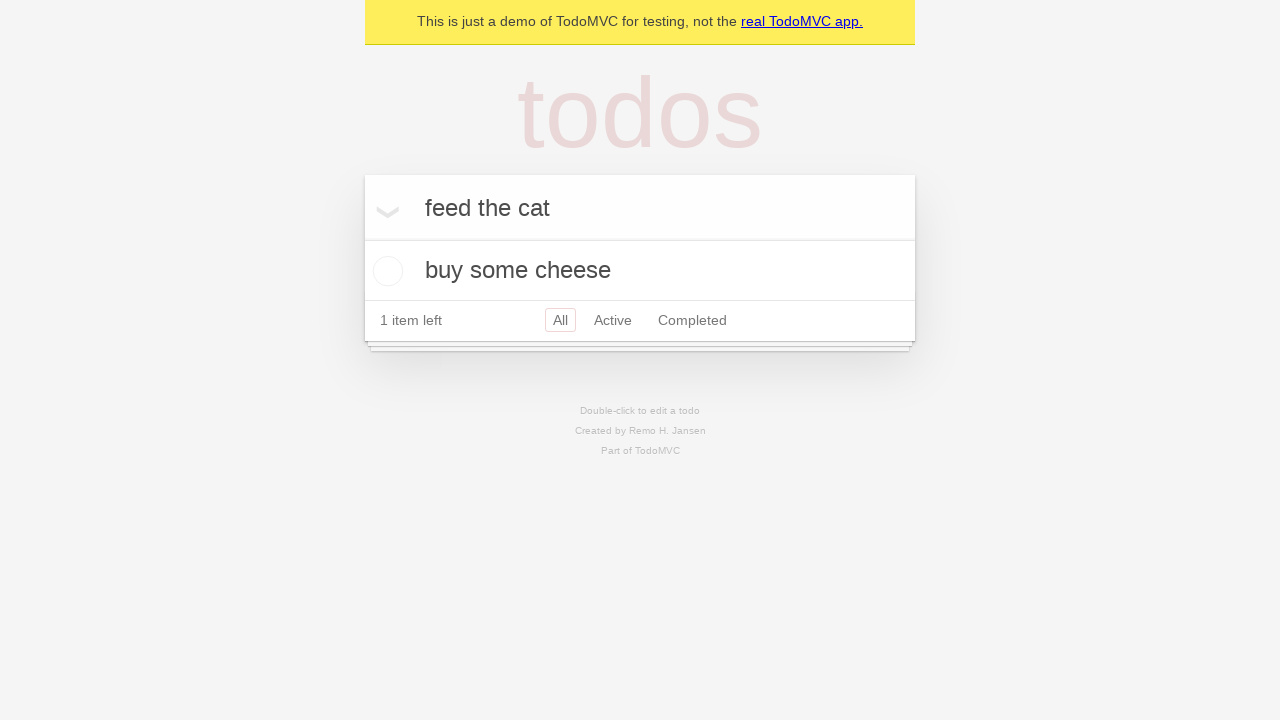

Pressed Enter to add second todo on internal:attr=[placeholder="What needs to be done?"i]
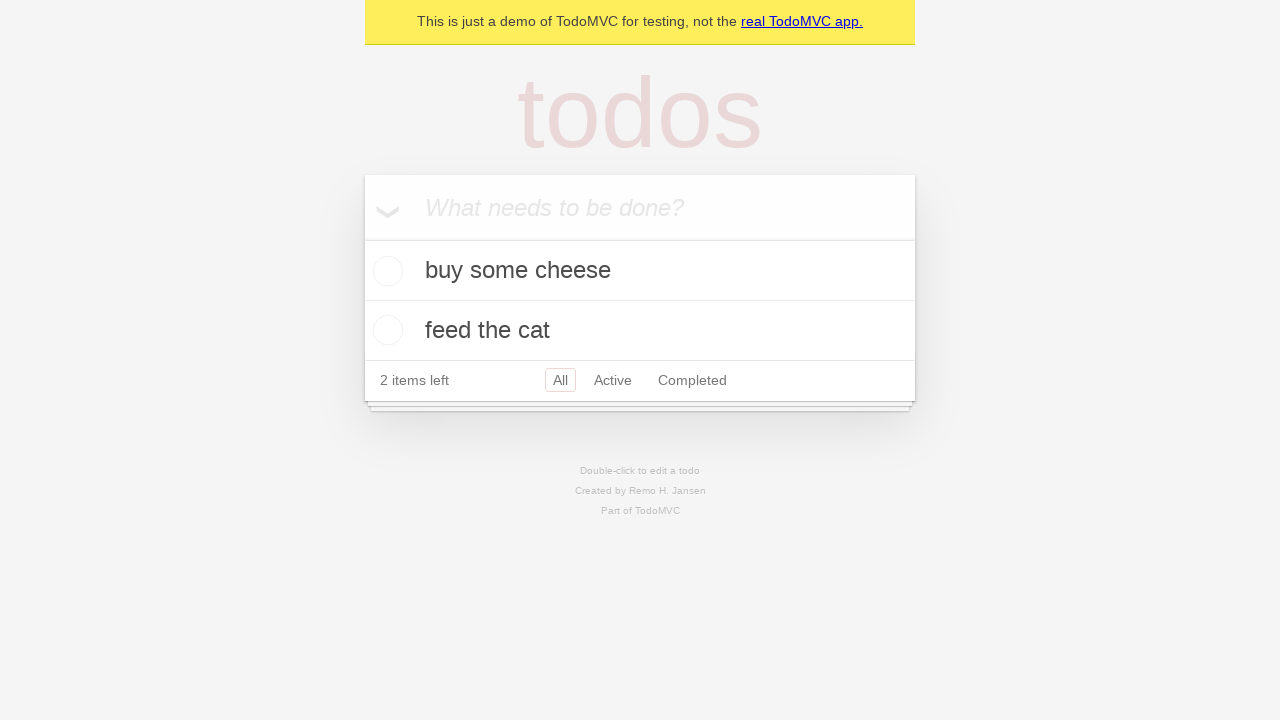

Filled input field with third todo: 'book a doctors appointment' on internal:attr=[placeholder="What needs to be done?"i]
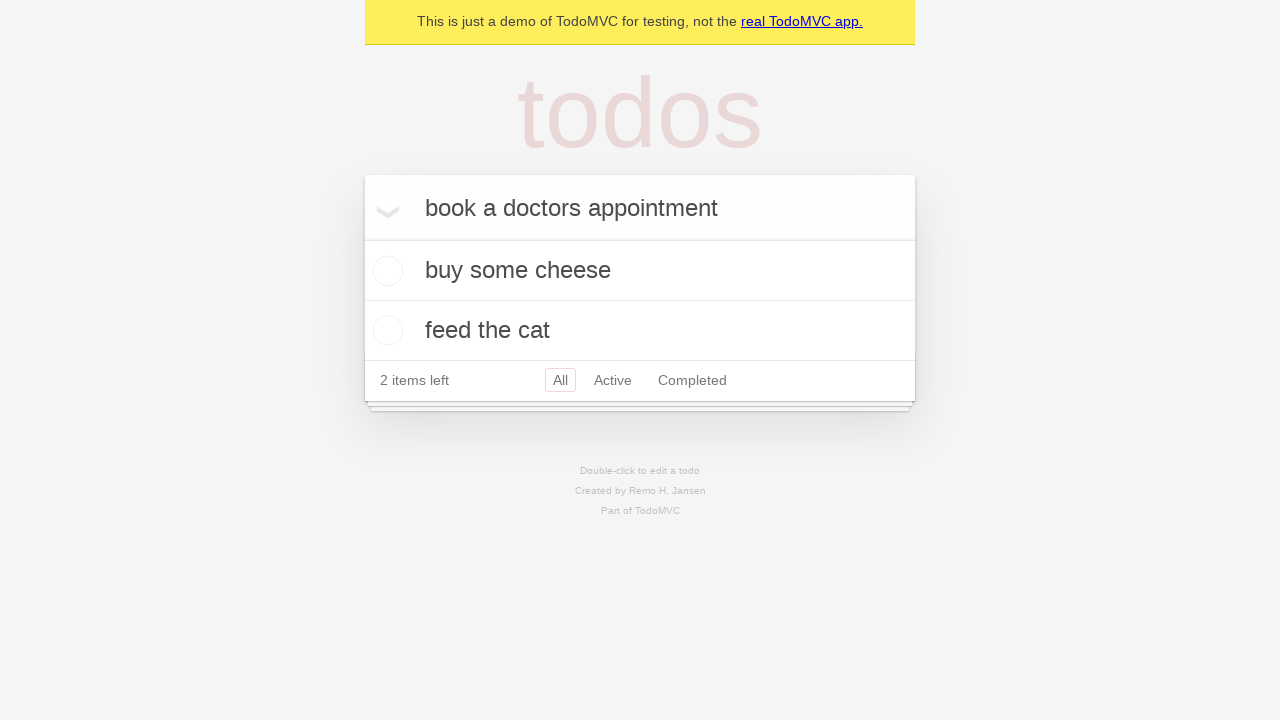

Pressed Enter to add third todo on internal:attr=[placeholder="What needs to be done?"i]
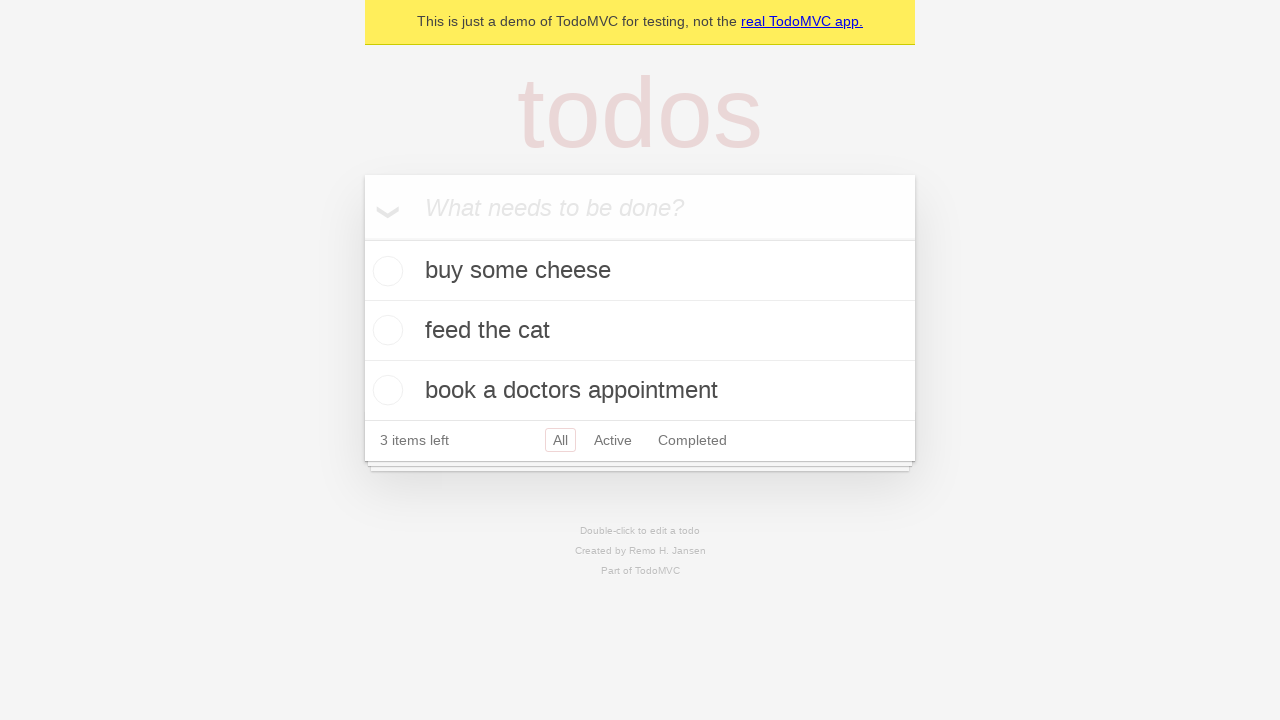

Checked the first todo item as completed at (385, 271) on .todo-list li .toggle >> nth=0
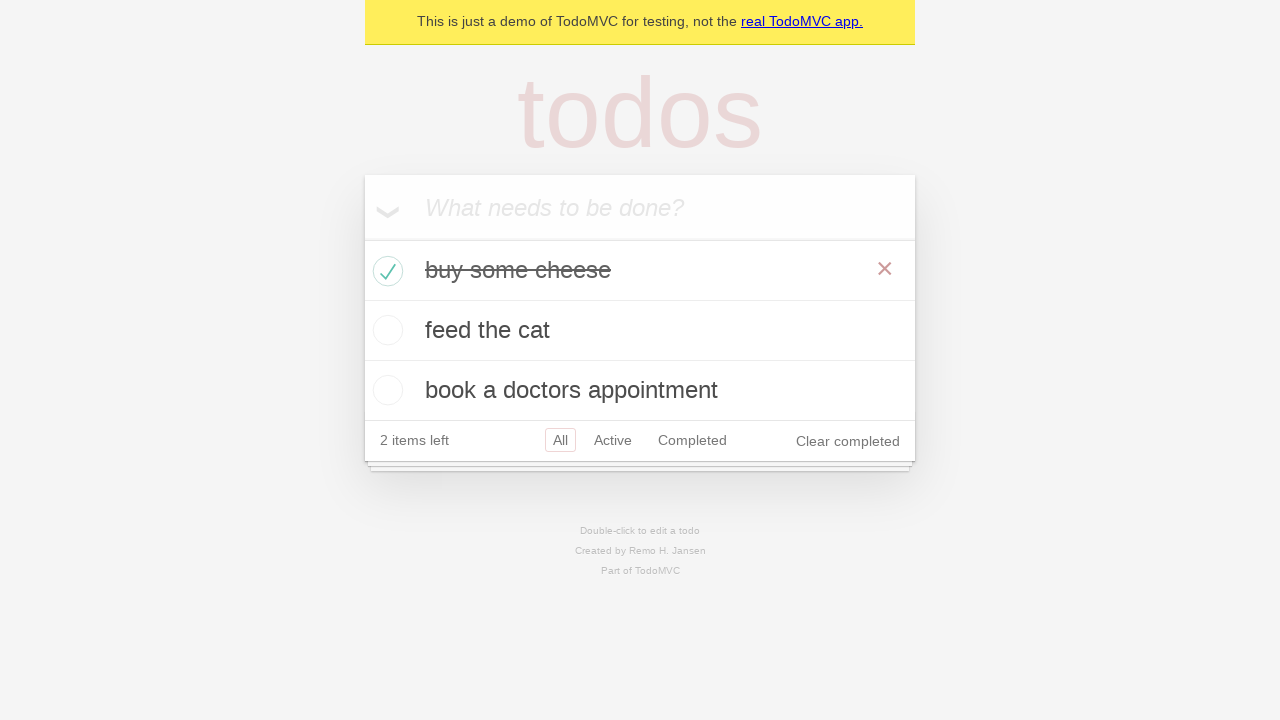

Clicked 'Clear completed' button to remove completed todos at (848, 441) on internal:role=button[name="Clear completed"i]
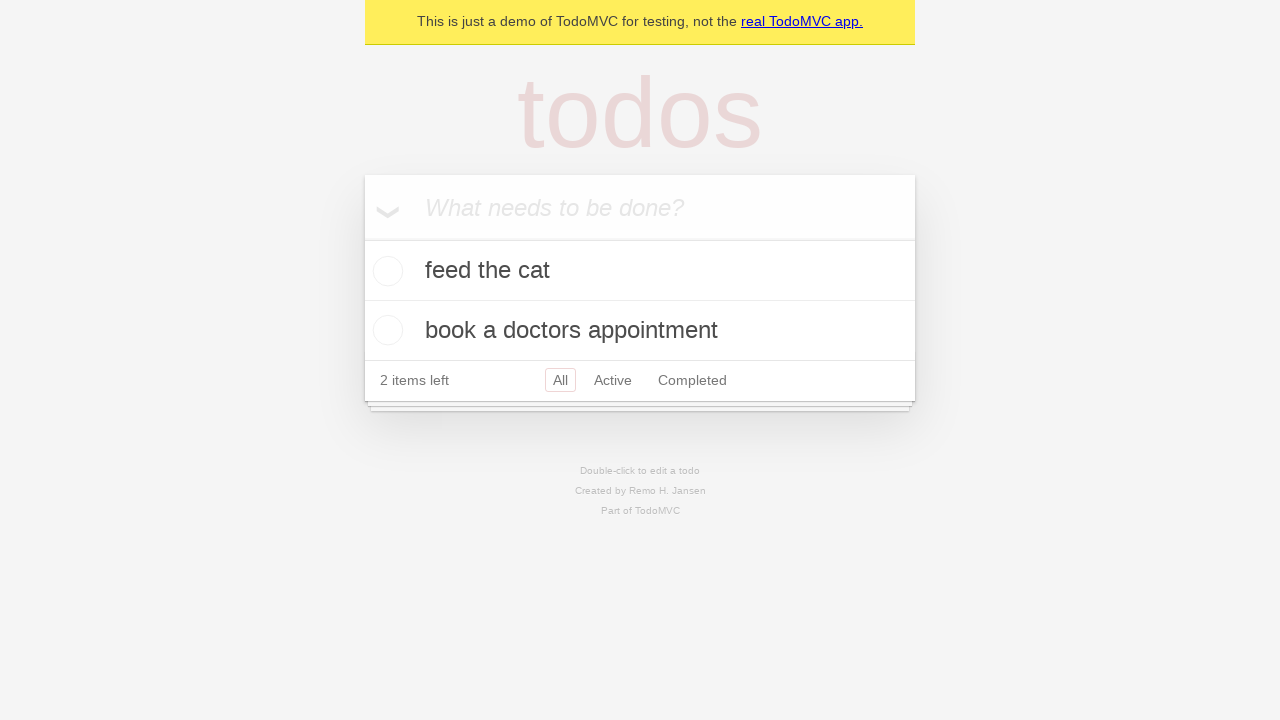

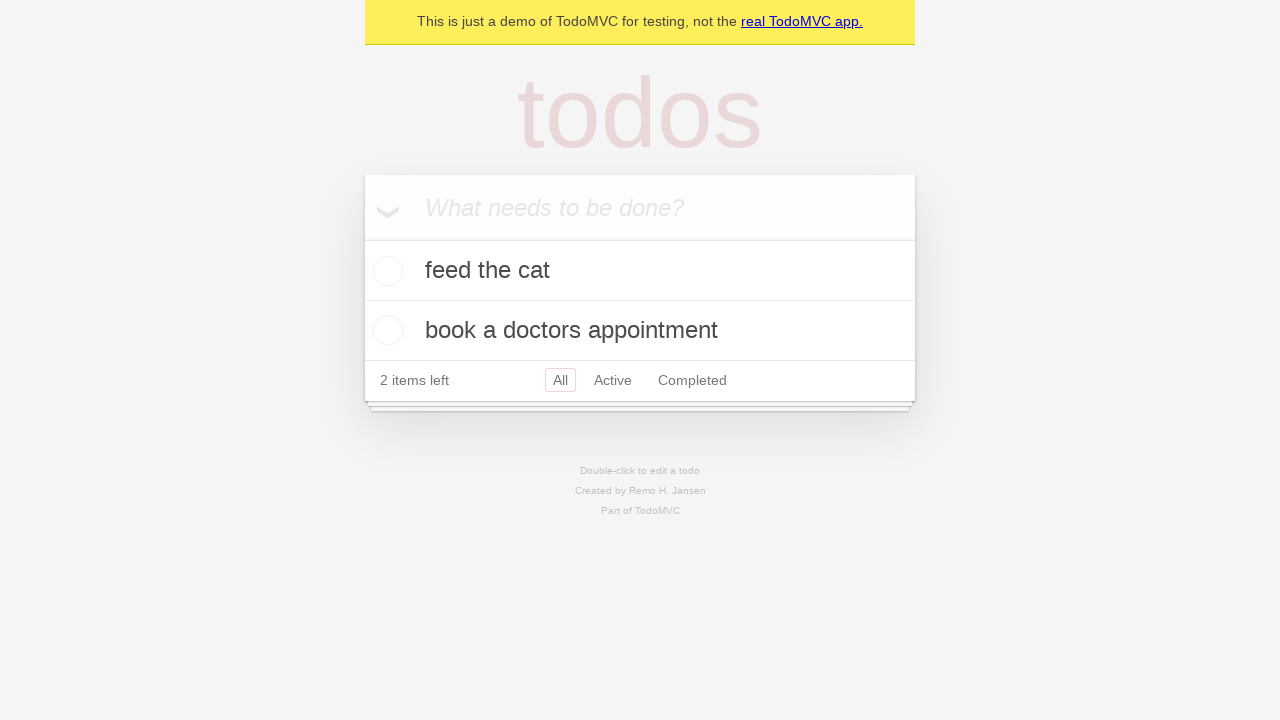